Tests browser window handling by clicking a link that opens a new window, switching to the new window, then switching back to the original window

Starting URL: https://the-internet.herokuapp.com/windows

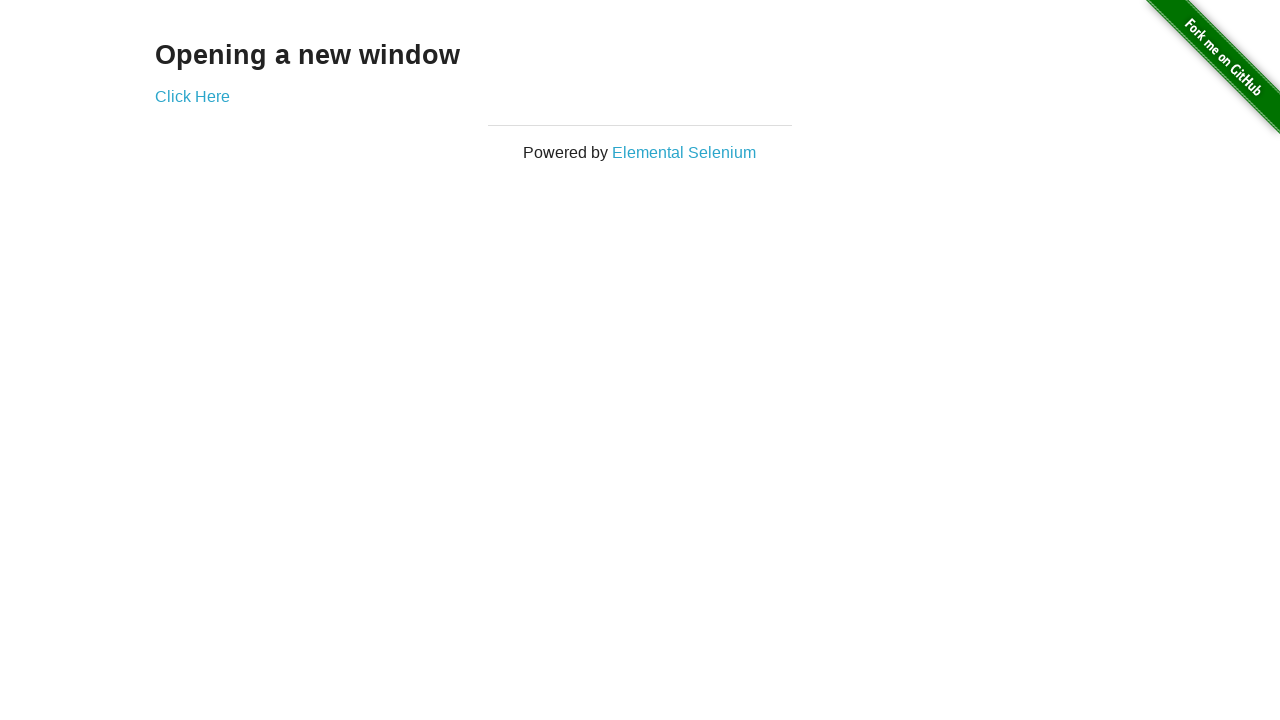

Clicked 'Click Here' link to open new window at (192, 96) on text=Click Here
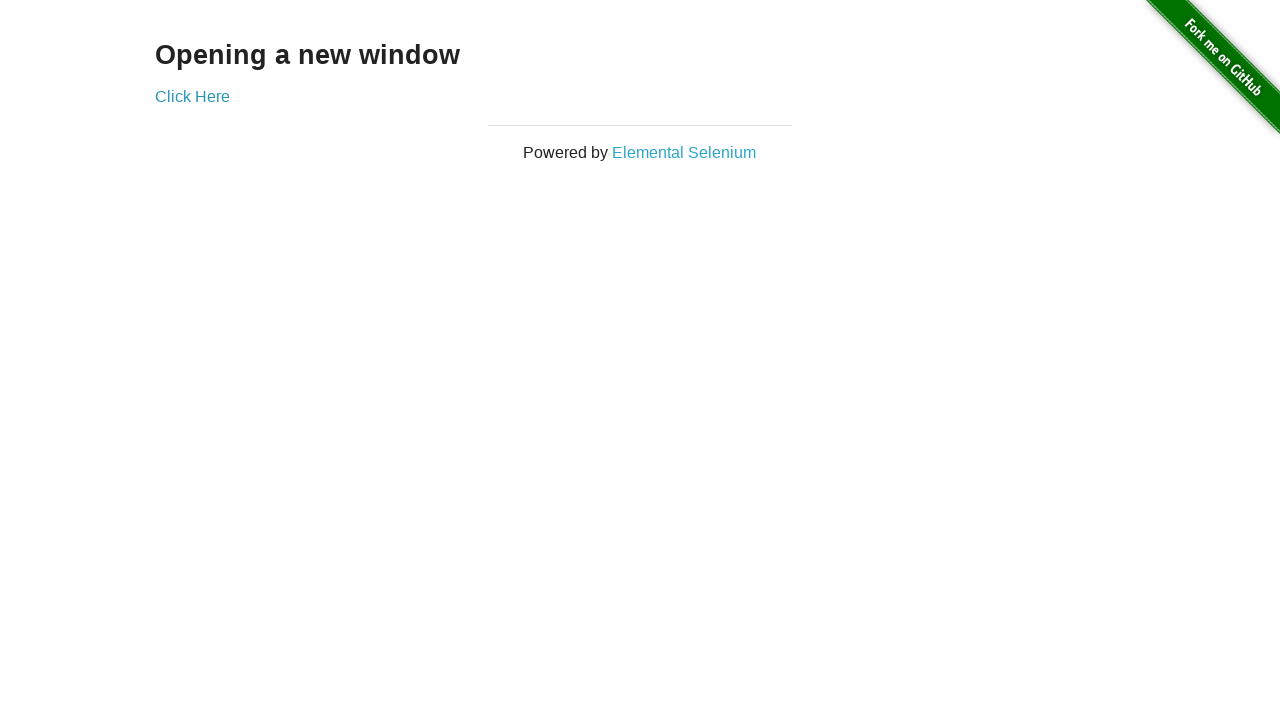

Captured new window/page object
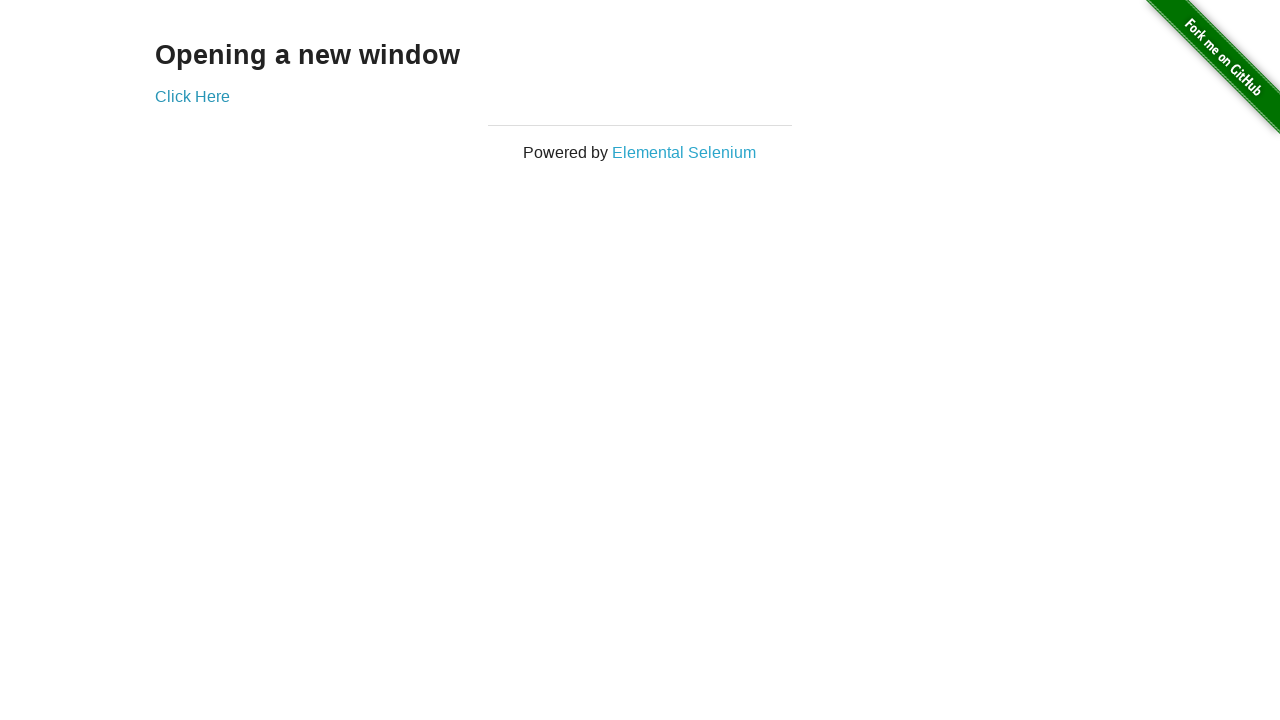

New window finished loading
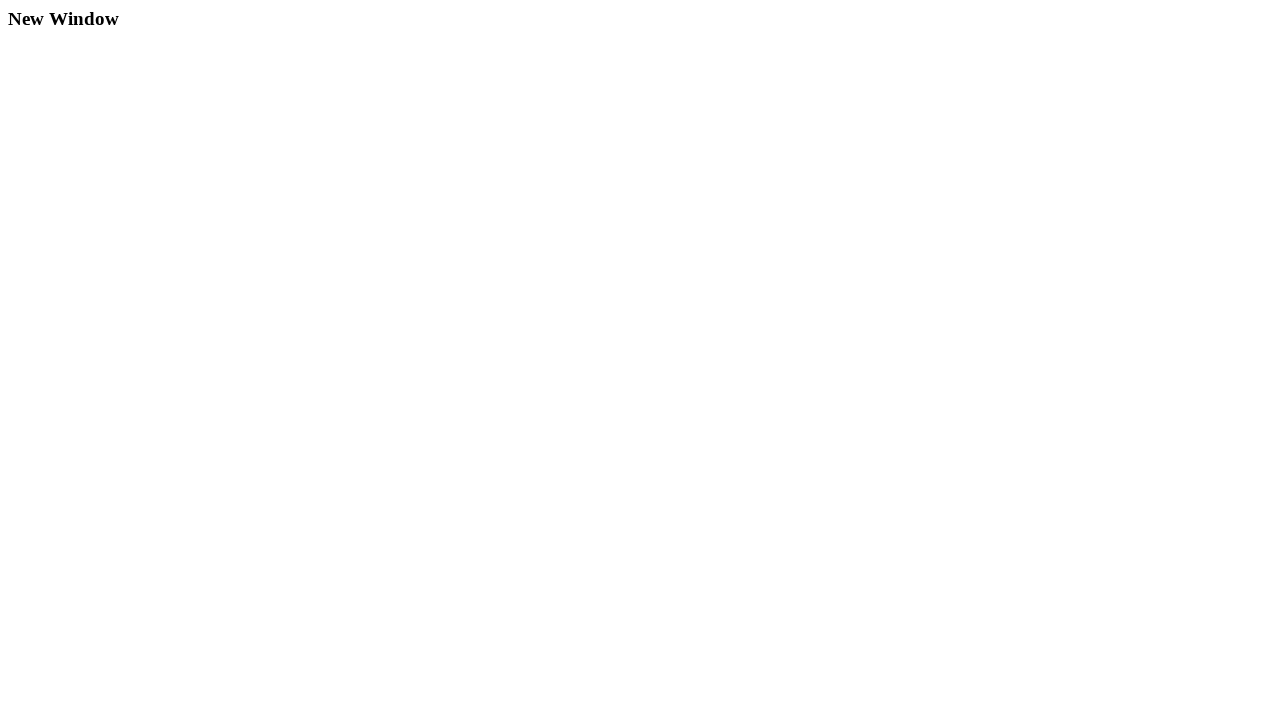

Retrieved heading from new window: 'New Window'
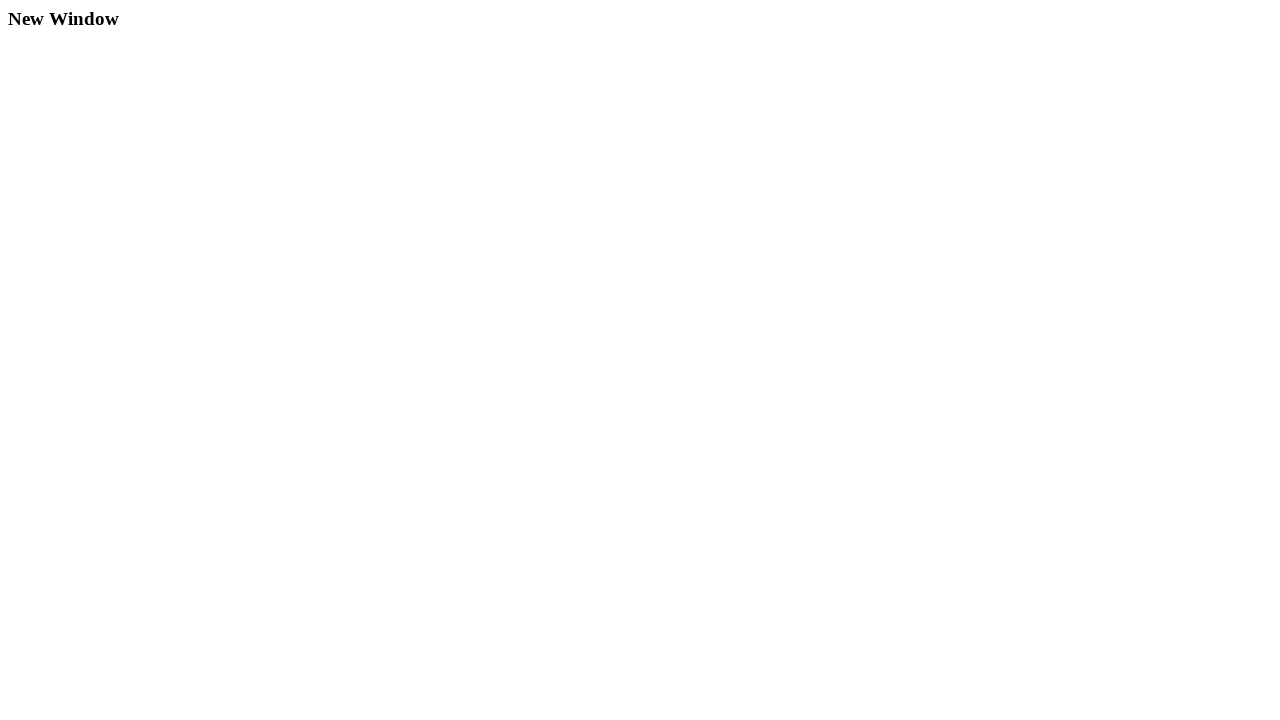

Retrieved heading from original window: 'Opening a new window'
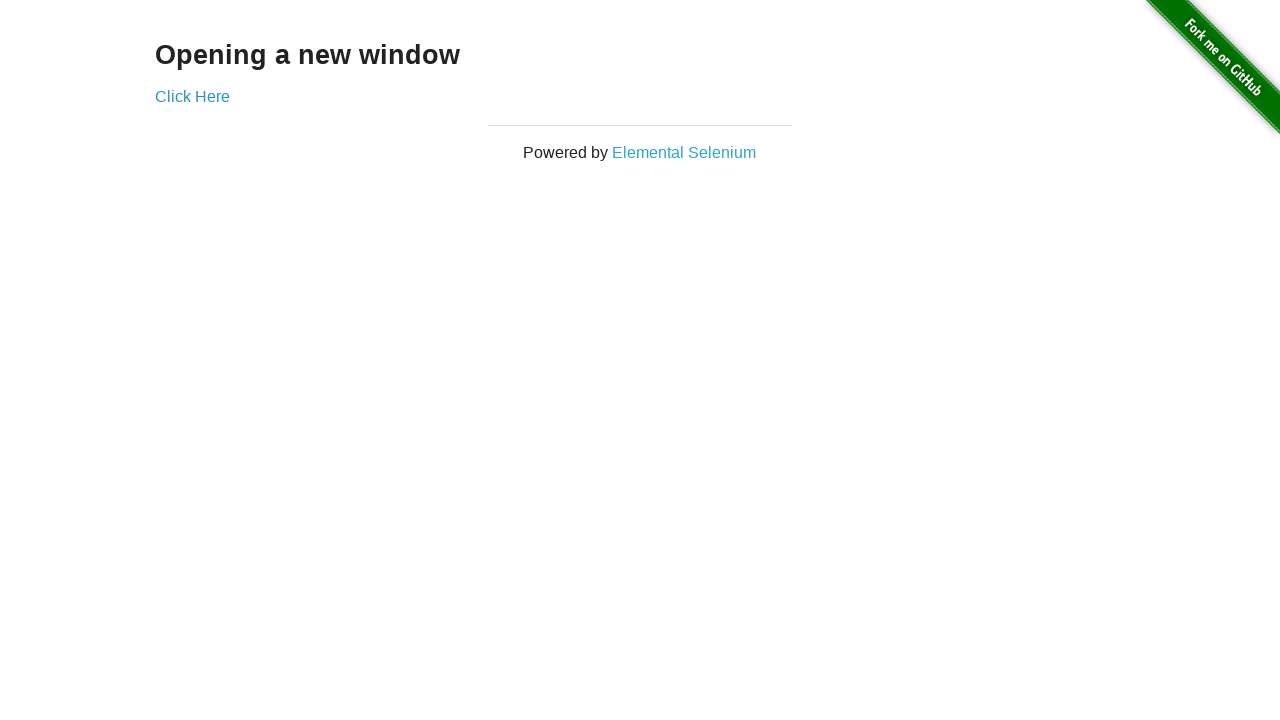

Closed new window and switched back to original window
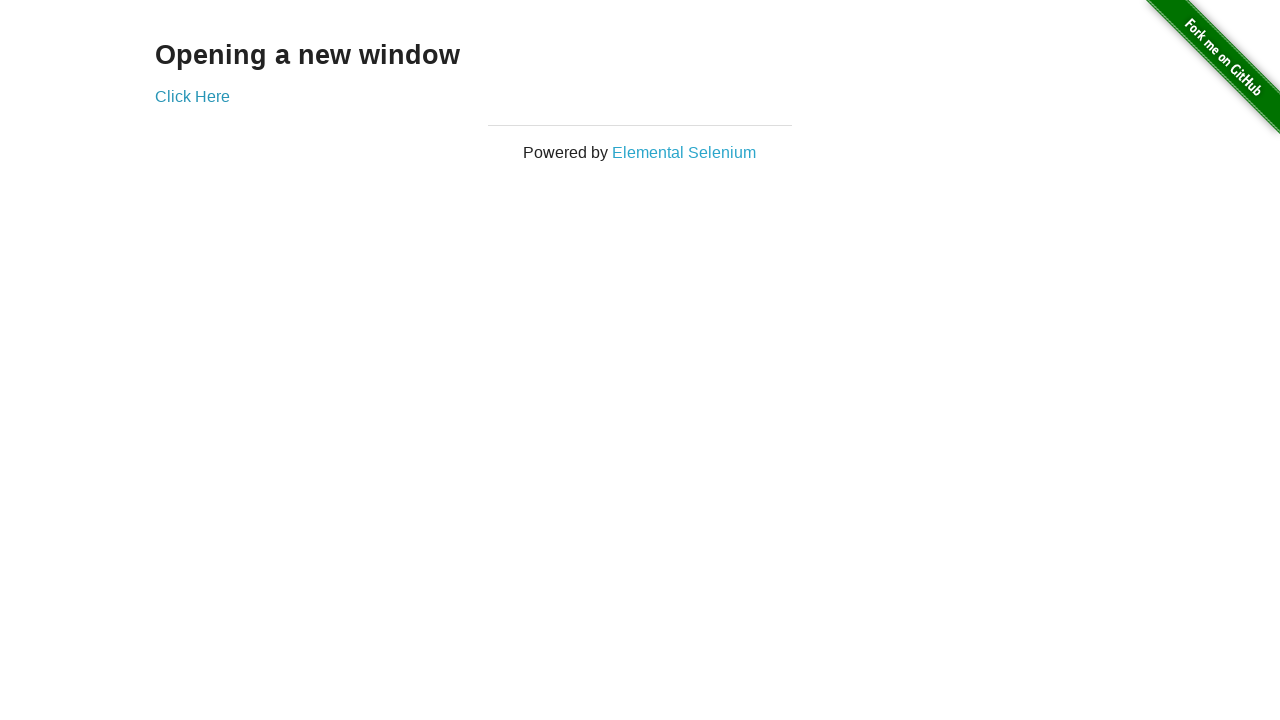

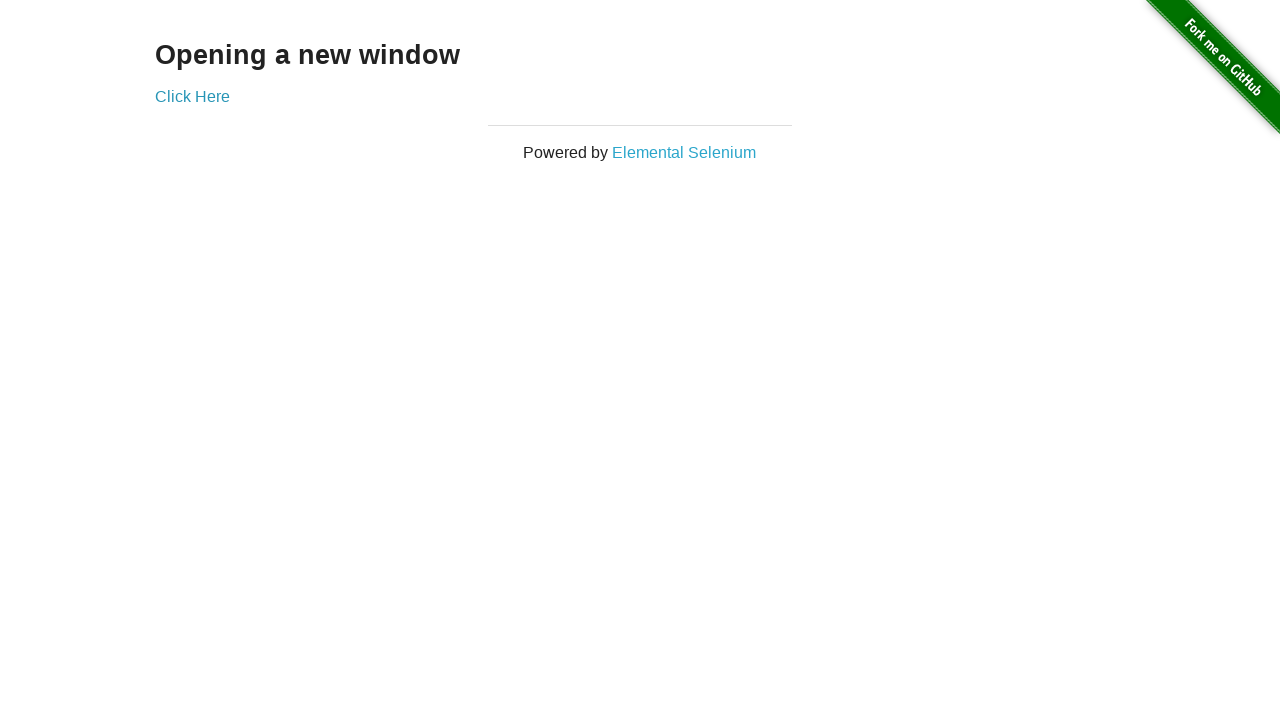